Tests hover functionality by moving mouse over images to reveal user names and validates the displayed names

Starting URL: https://the-internet.herokuapp.com/hovers

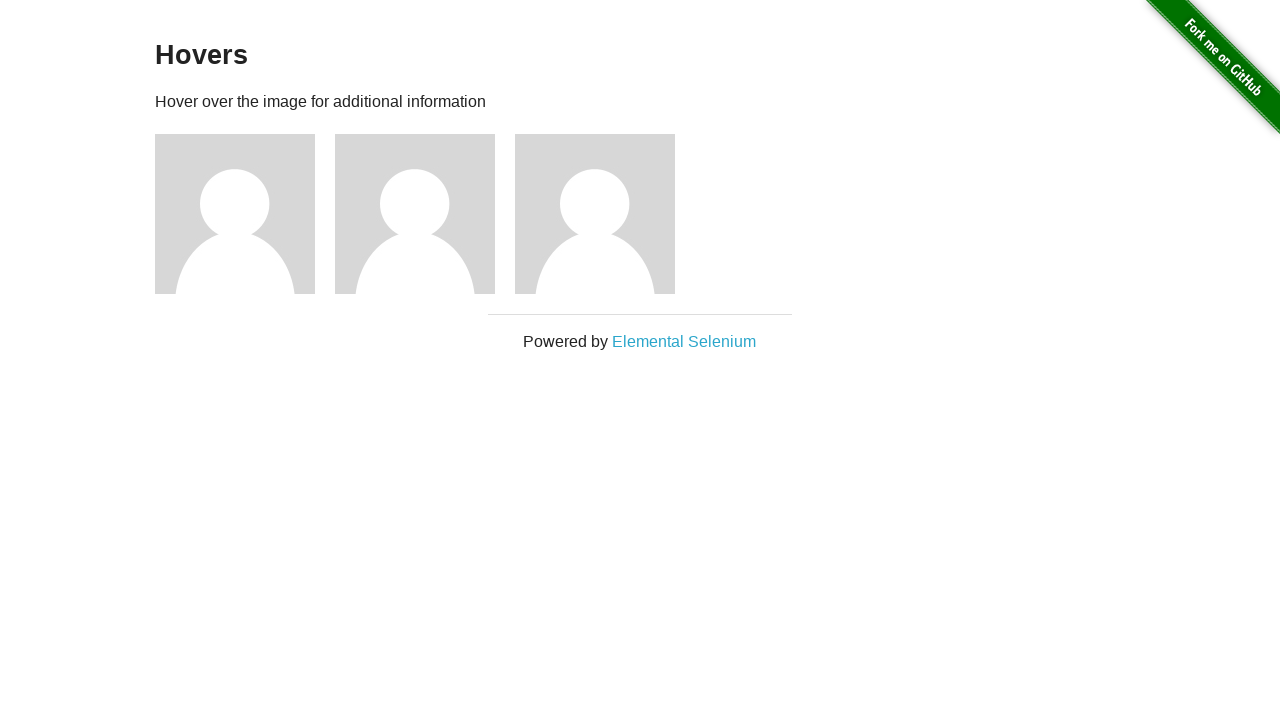

Navigated to hovers page
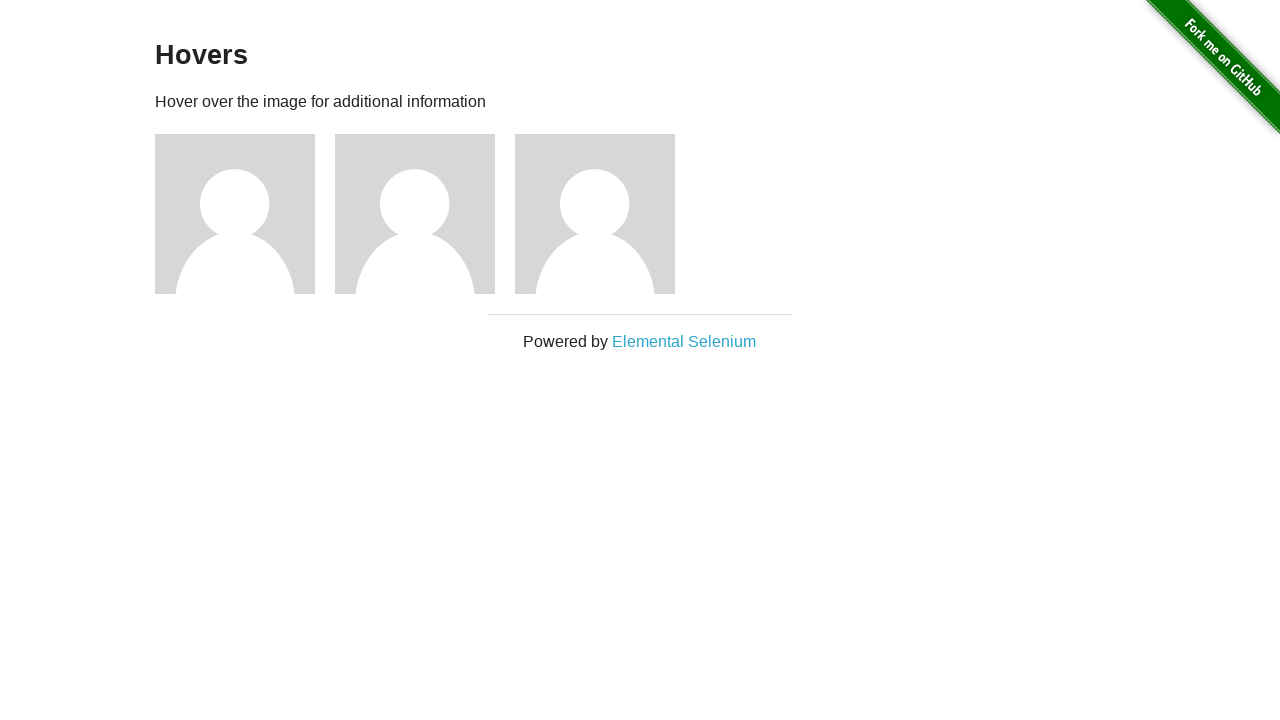

Located all name elements (h5 tags)
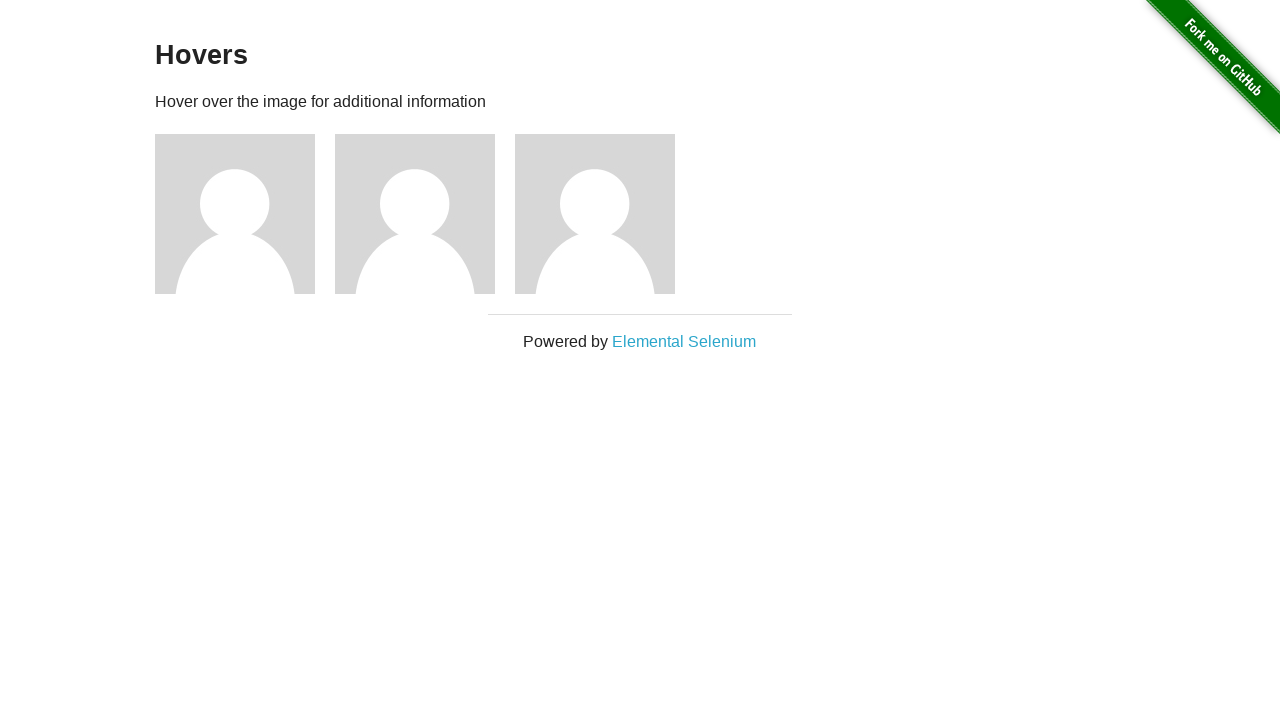

Located all image elements
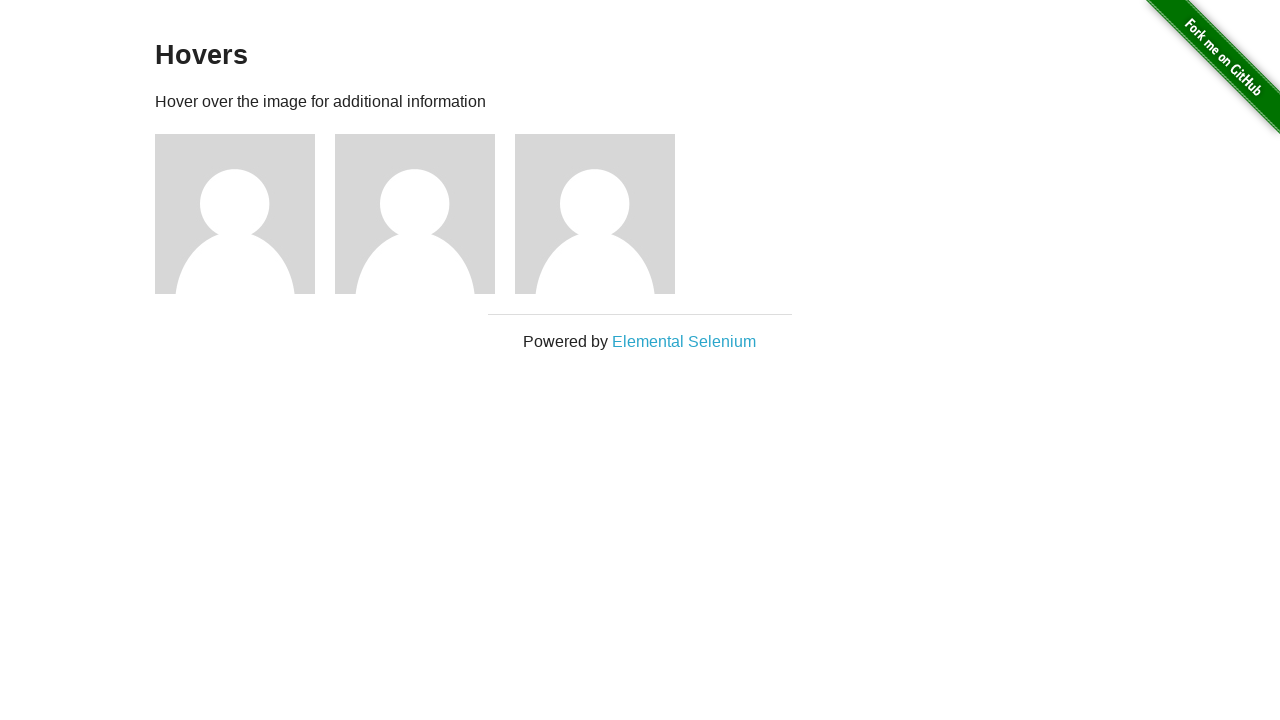

Hovered over image 1 to reveal user name at (235, 214) on xpath=//div[@id='content']//img >> nth=0
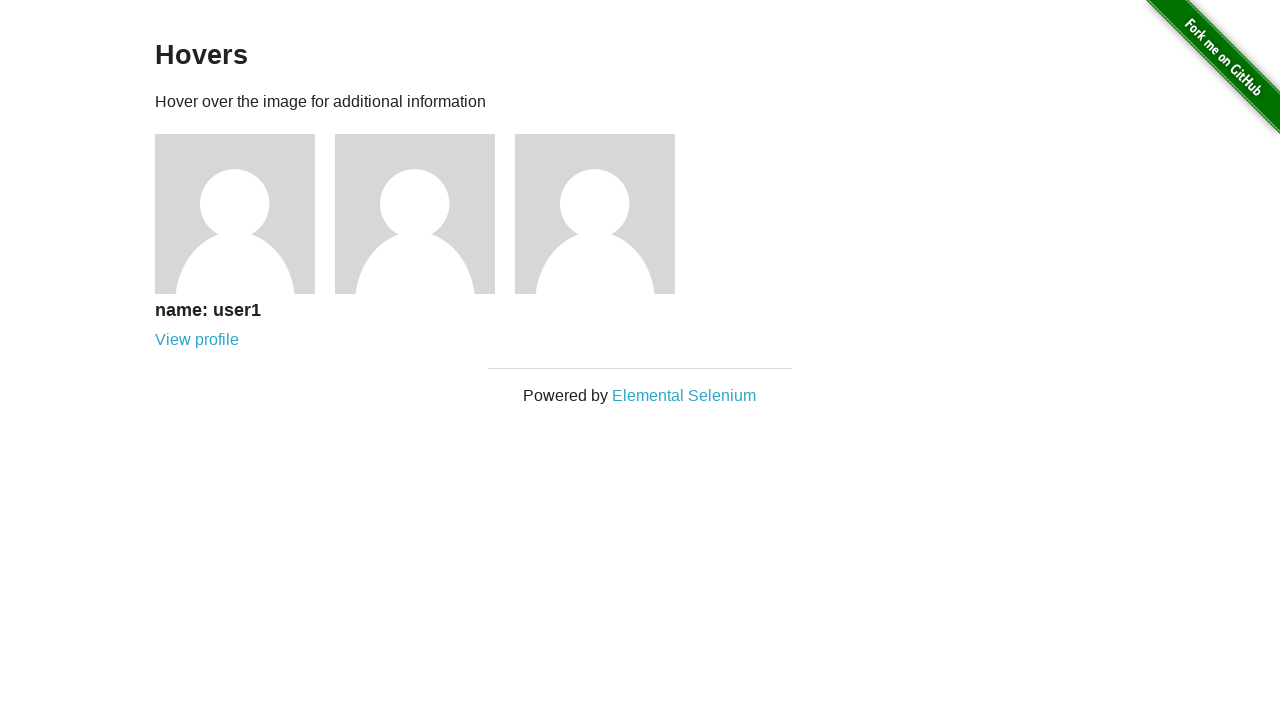

Captured name text from element 1: name: user1
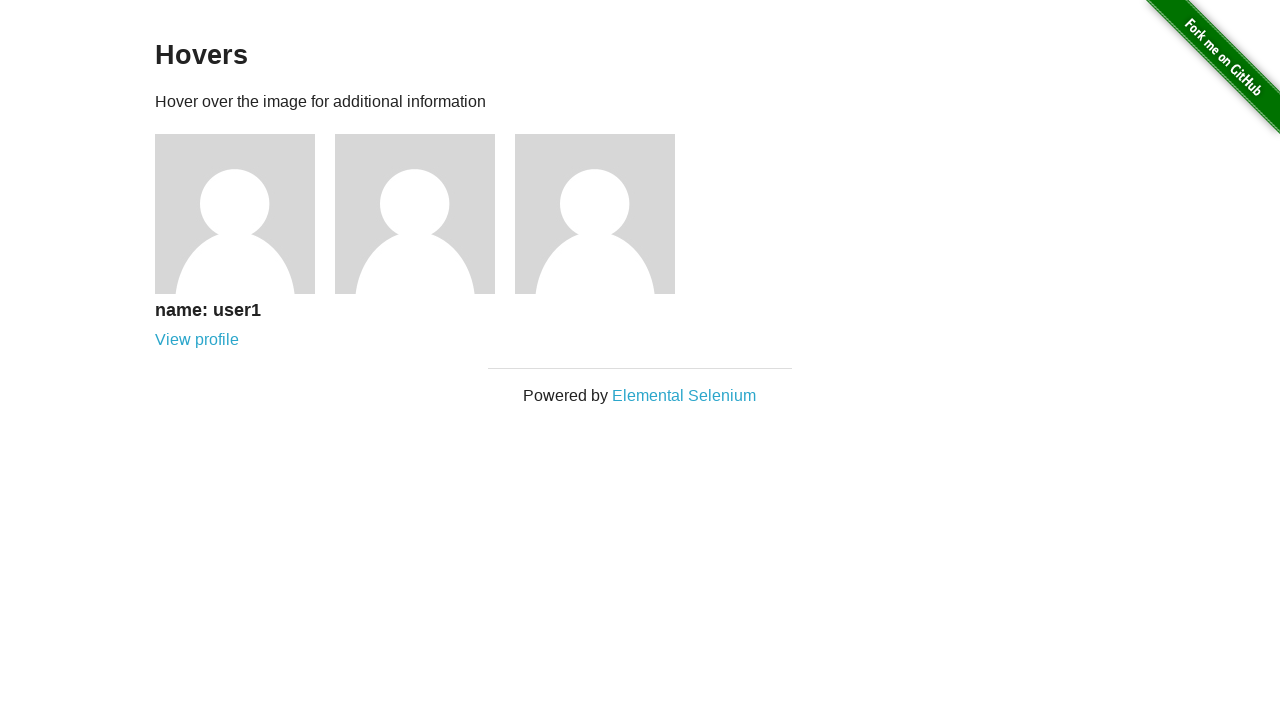

Hovered over image 2 to reveal user name at (415, 214) on xpath=//div[@id='content']//img >> nth=1
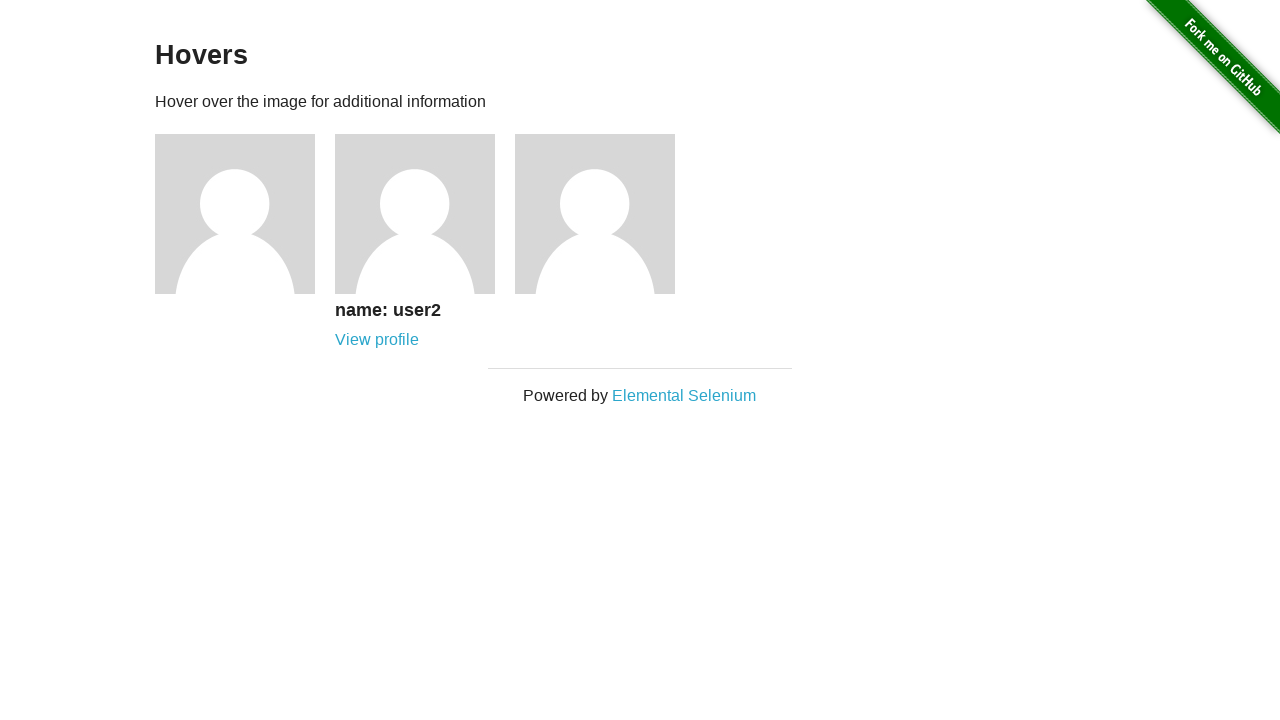

Captured name text from element 2: name: user2
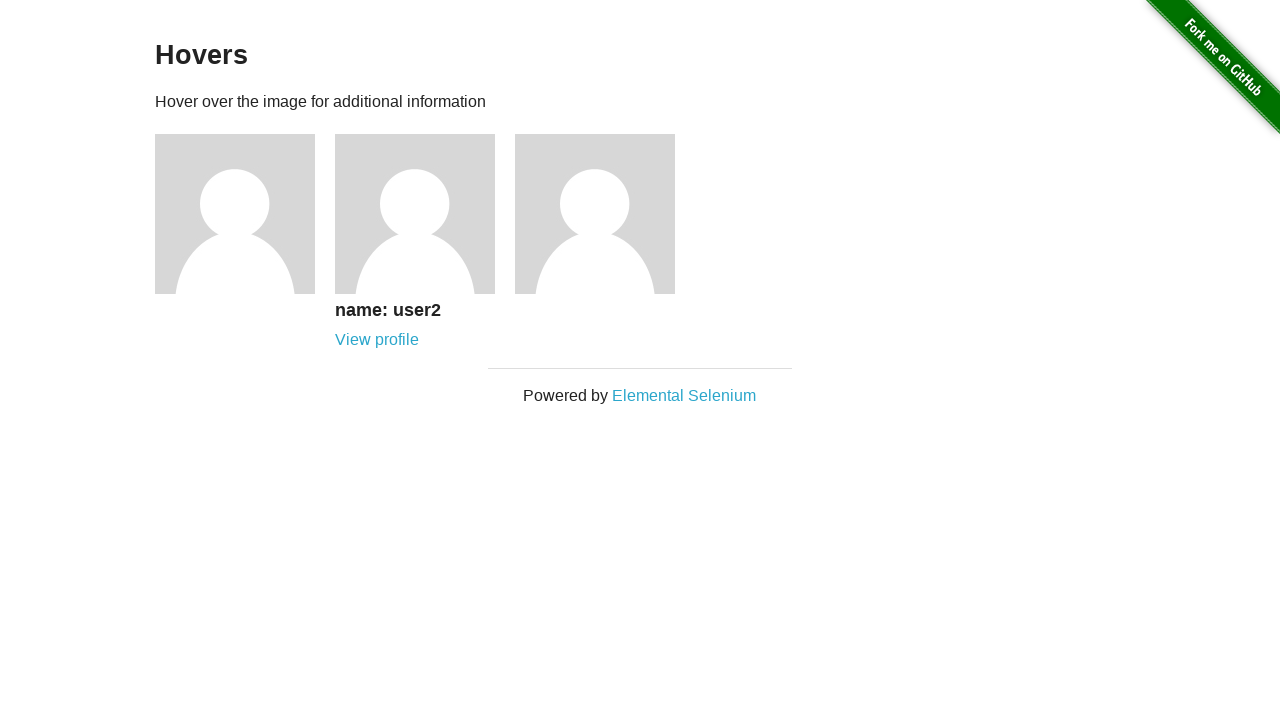

Hovered over image 3 to reveal user name at (595, 214) on xpath=//div[@id='content']//img >> nth=2
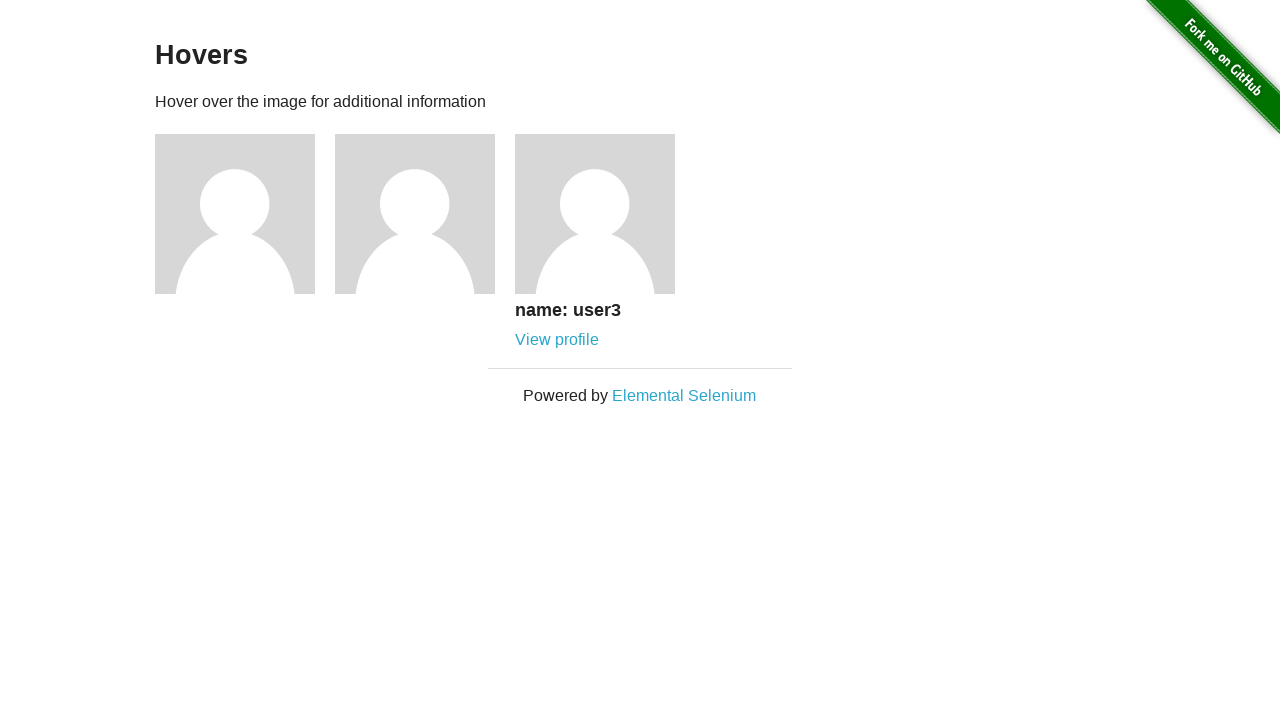

Captured name text from element 3: name: user3
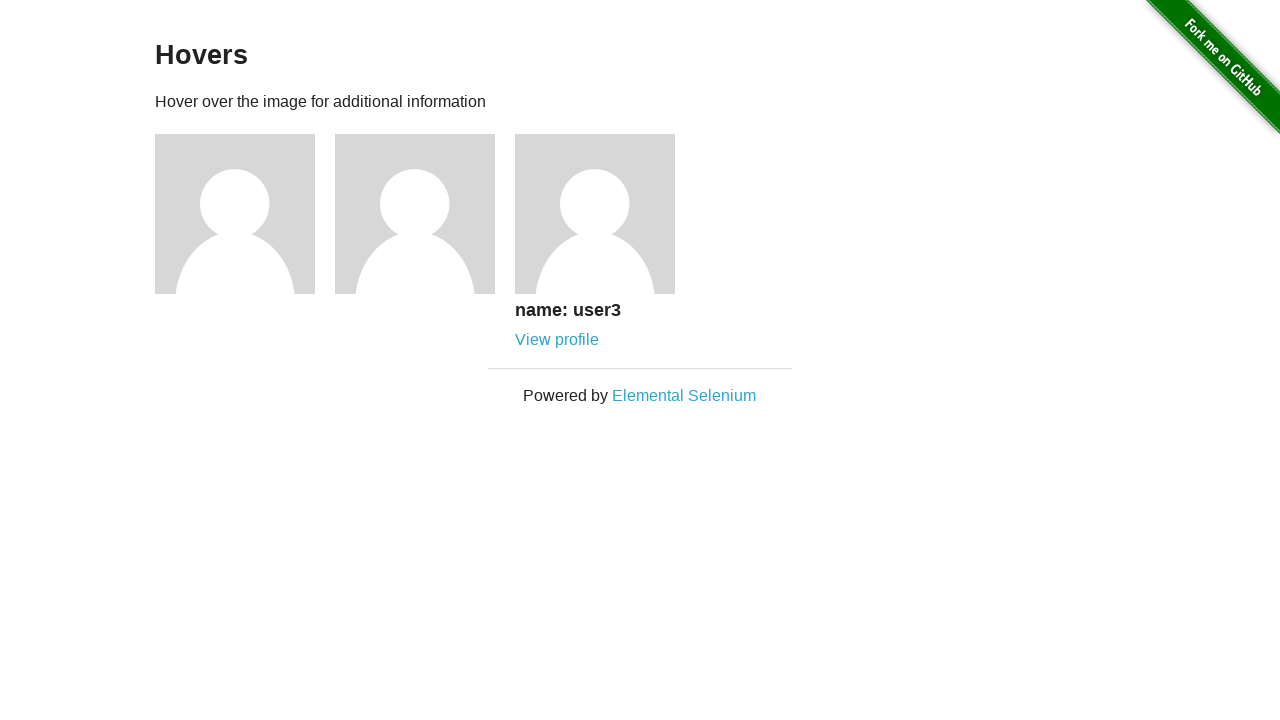

Validated all names match expected values: ['name: user1', 'name: user2', 'name: user3']
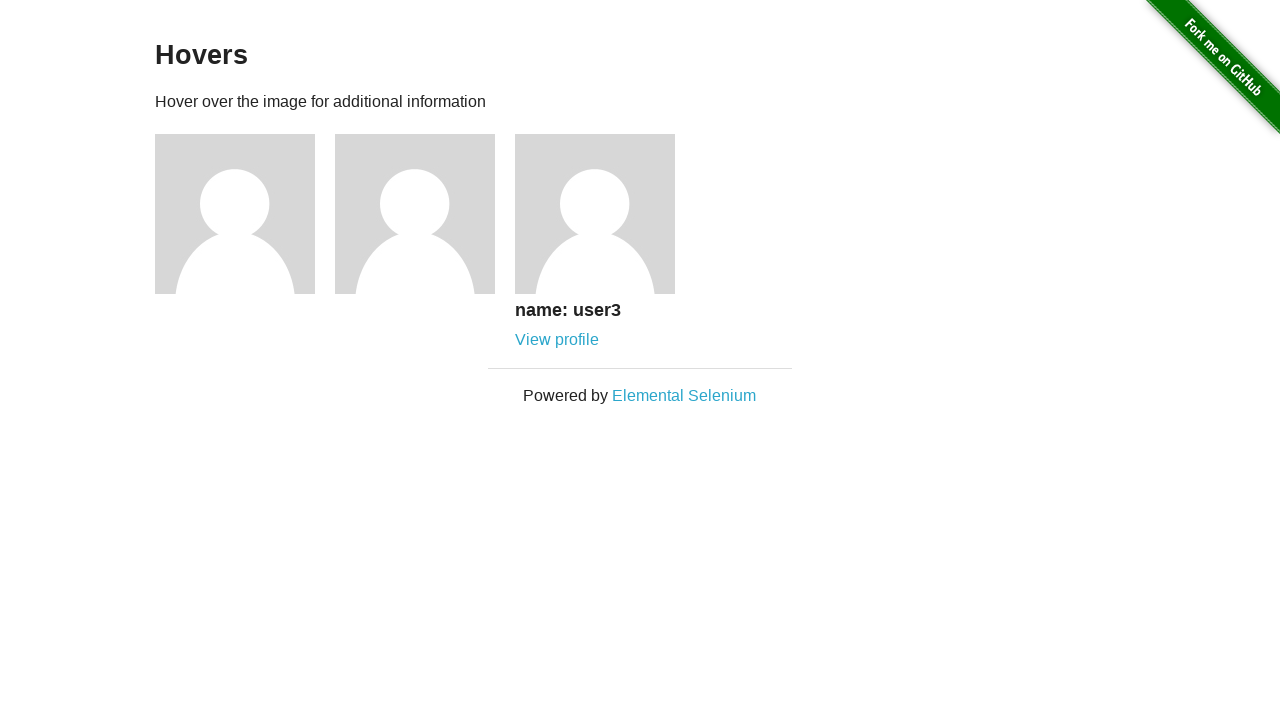

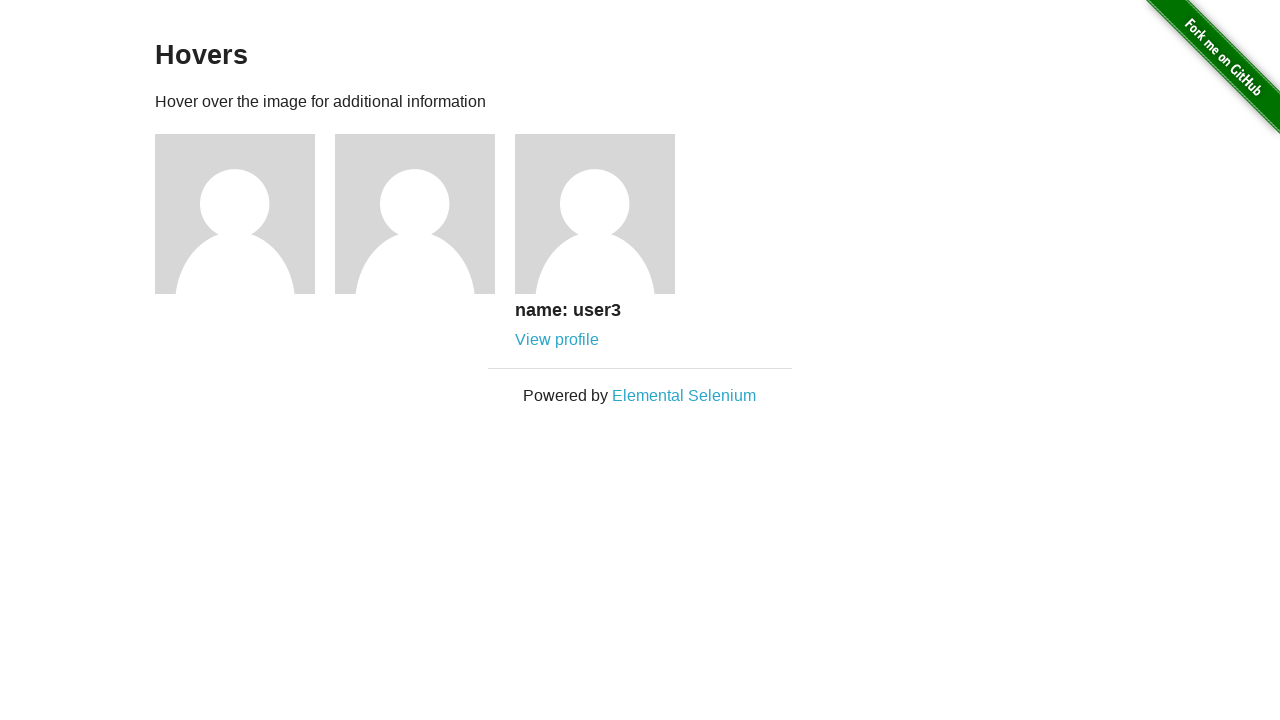